Tests USPS search functionality by entering "stamps" in the search box and verifying search results appear

Starting URL: https://www.usps.com/

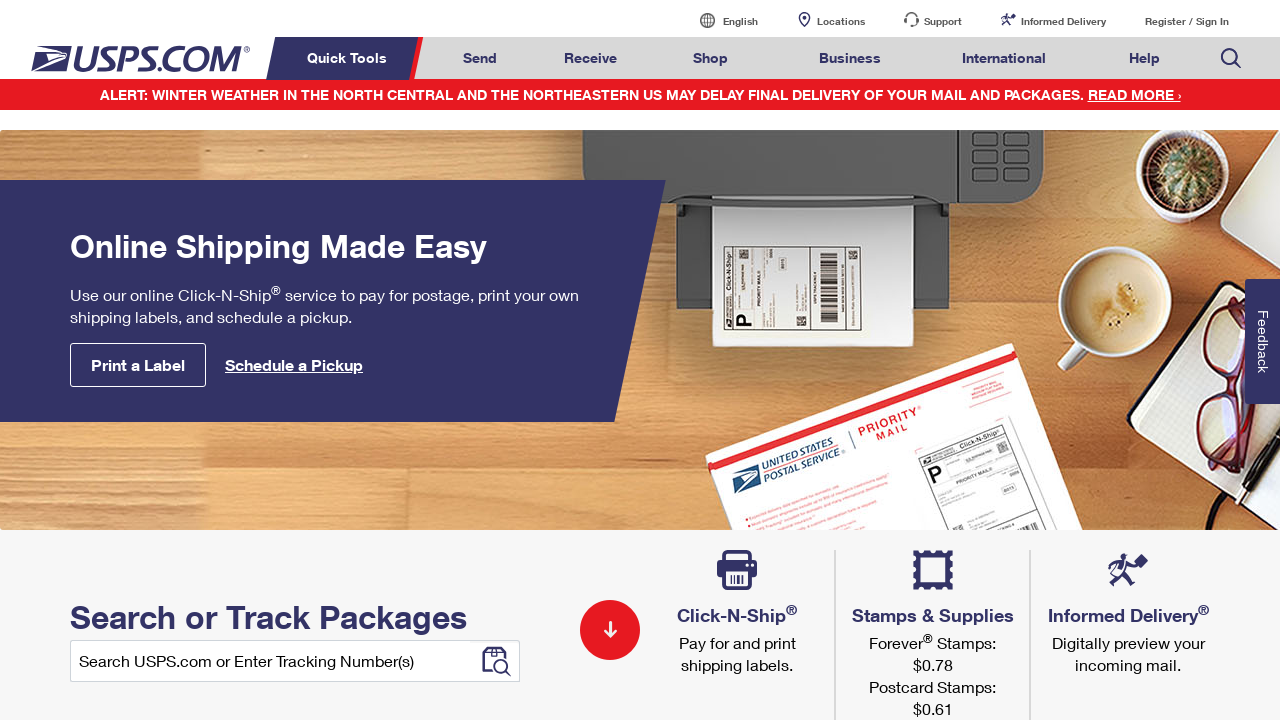

Filled search box with 'stamps' on input#home-input
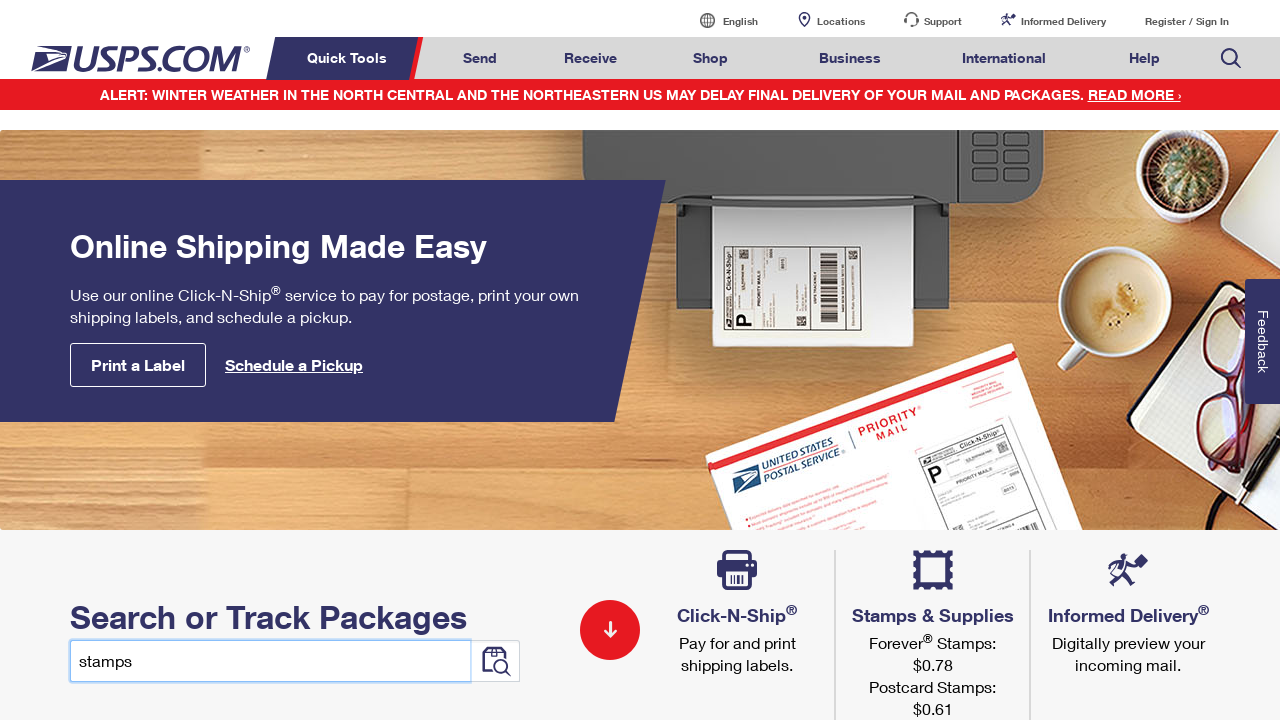

Pressed Enter to submit search for 'stamps' on input#home-input
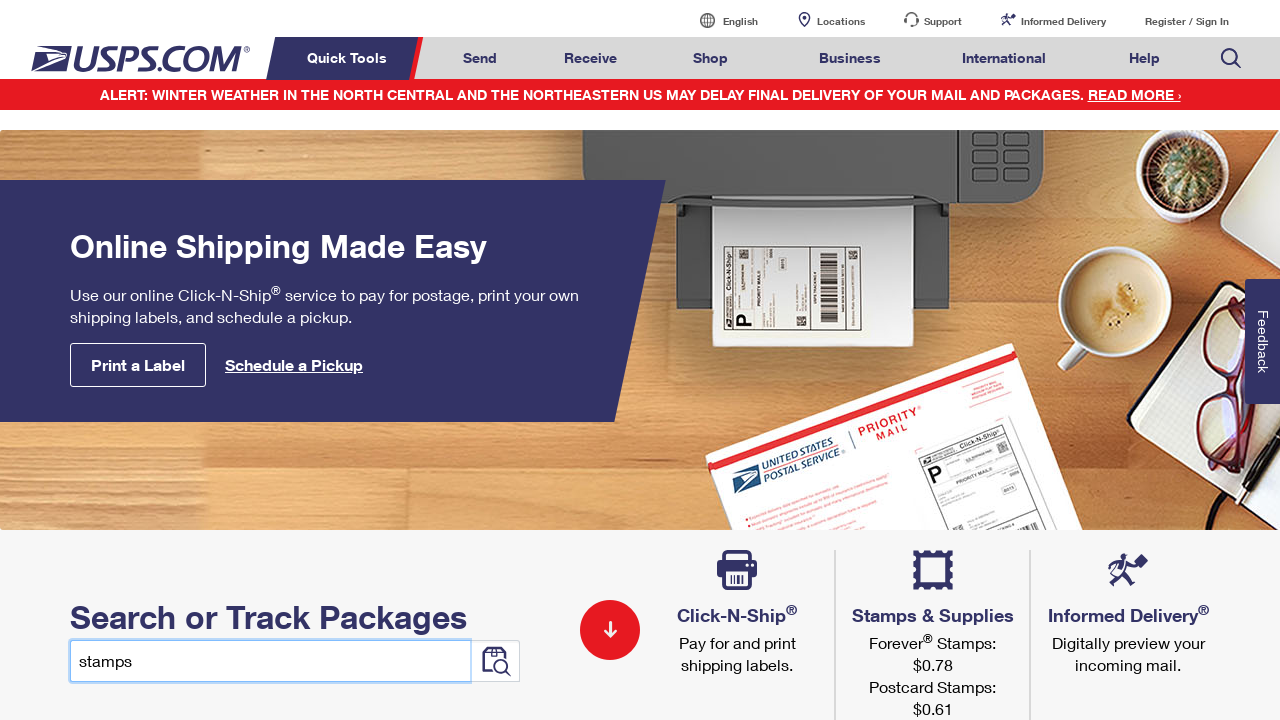

Search results loaded and recommendedResults element appeared
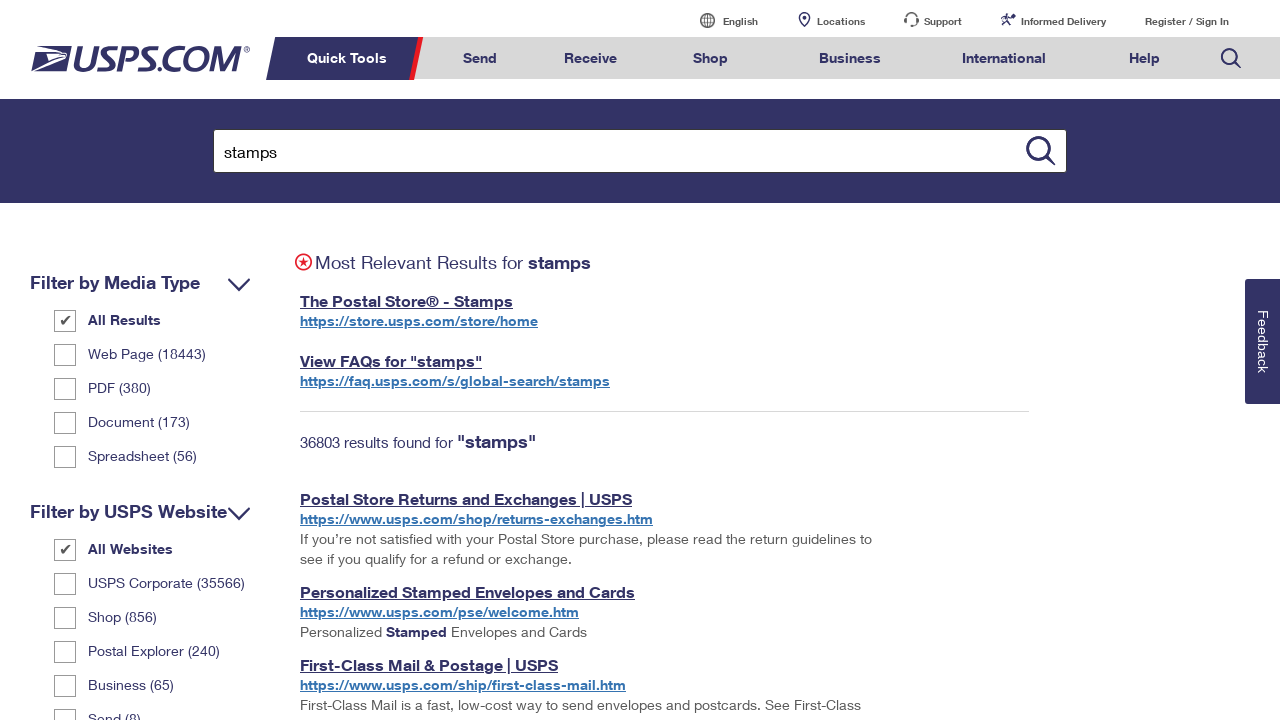

Retrieved search results text content
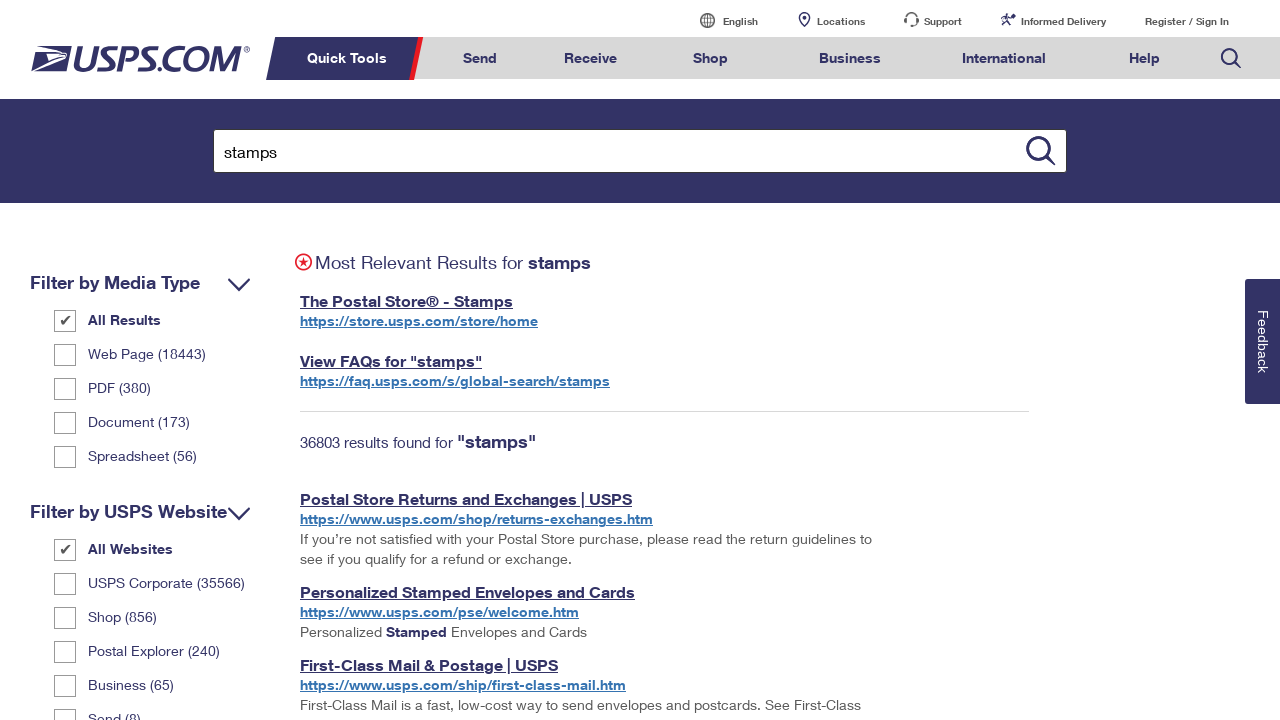

Verified search results text matches expected value: 'Most Relevant Results for stamps'
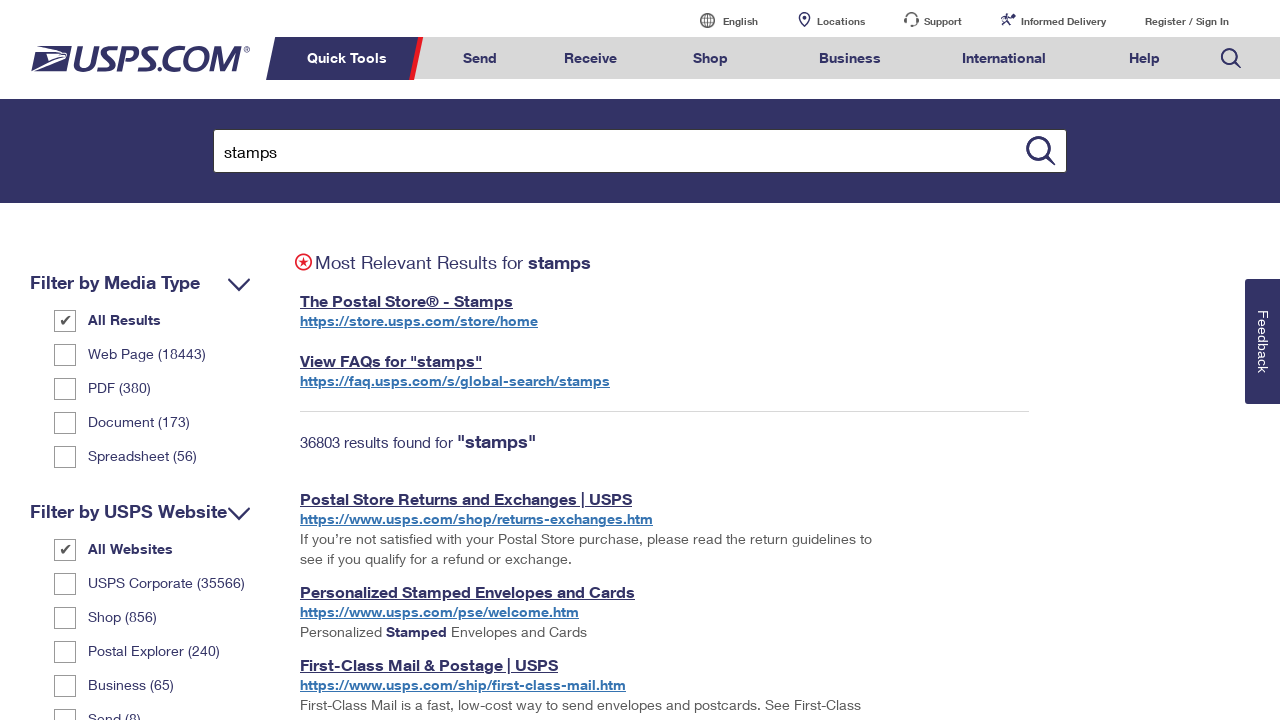

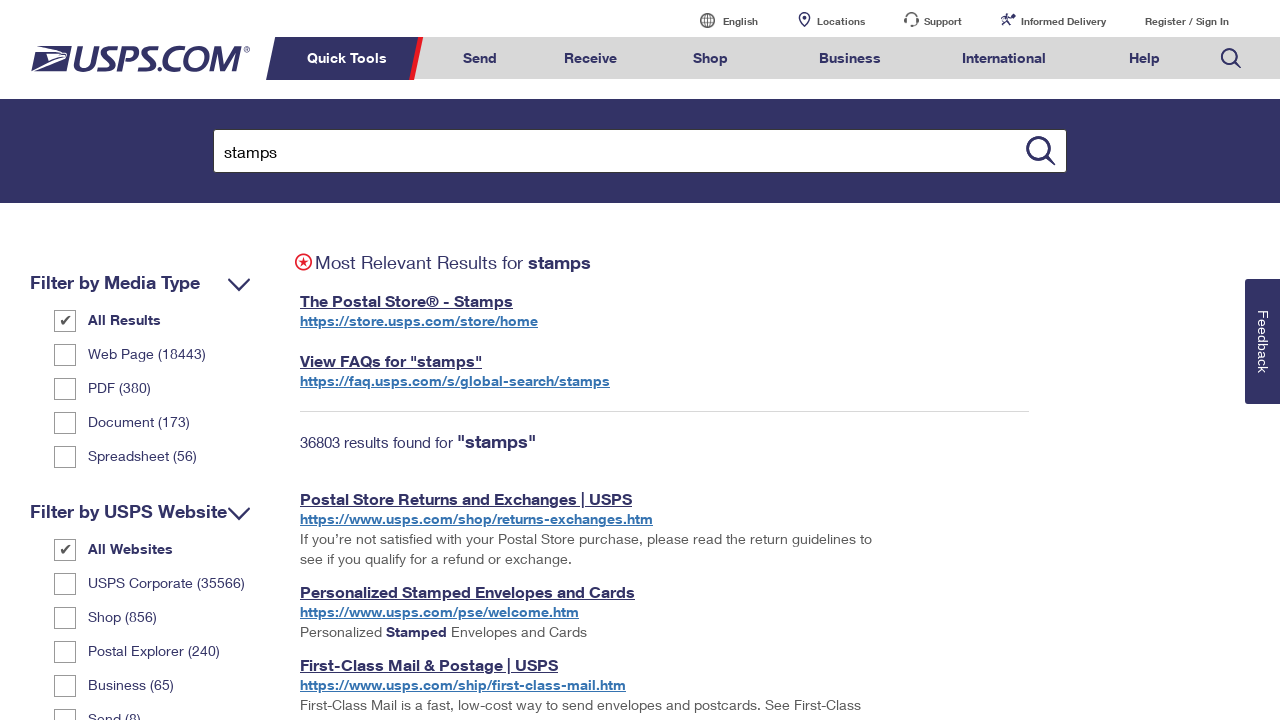